Tests timeout behavior by clicking an AJAX button and then clicking the success message element relying on default timeout

Starting URL: http://www.uitestingplayground.com/ajax

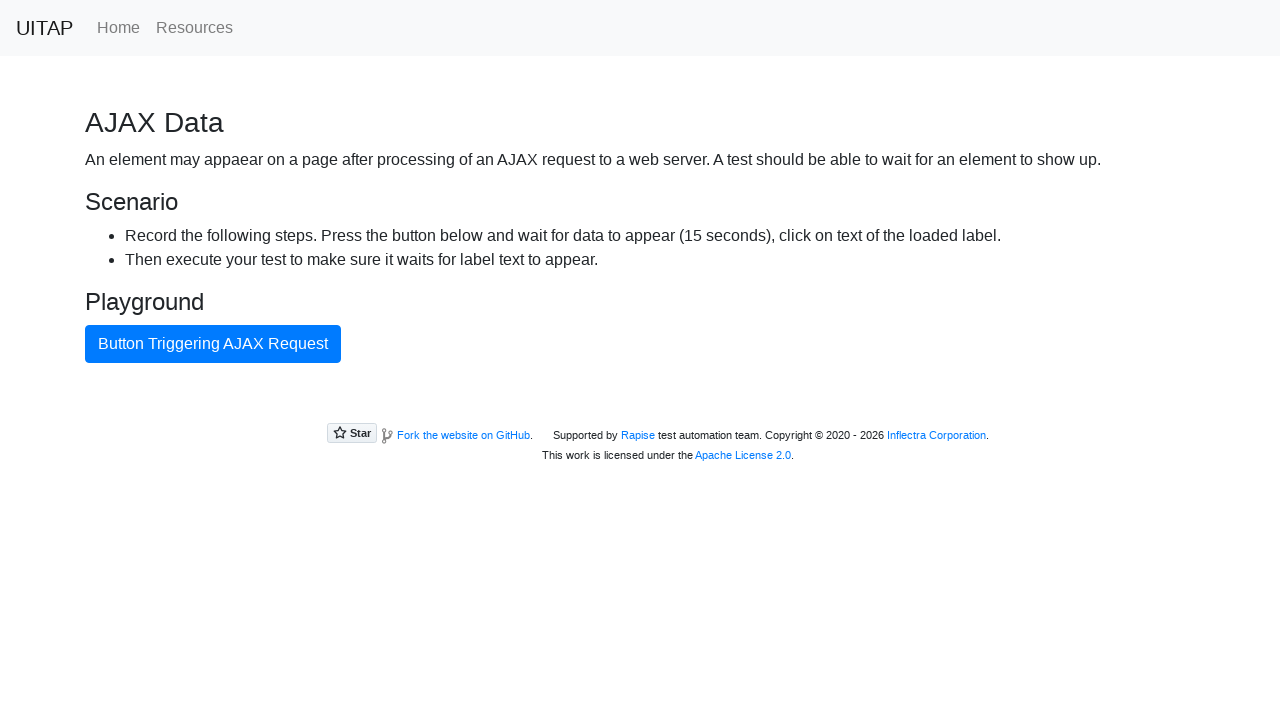

Clicked AJAX button to trigger request at (213, 344) on internal:text="Button Triggering AJAX Request"i
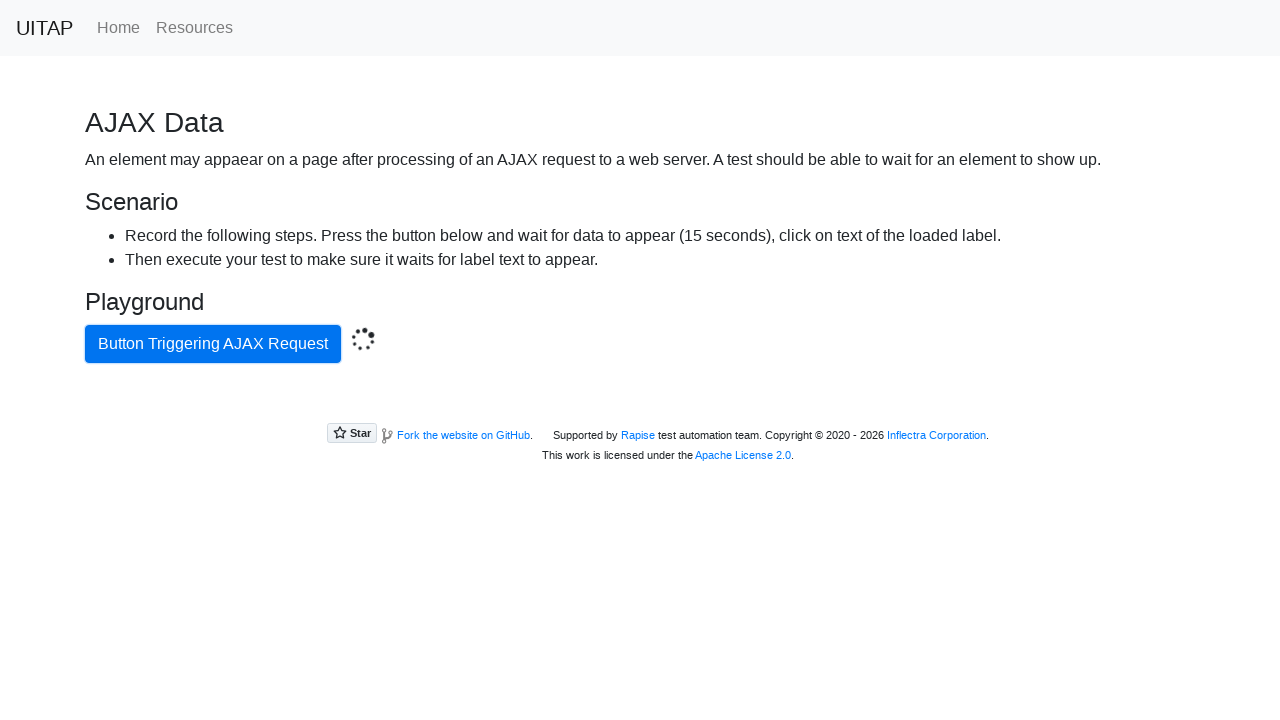

Clicked success message element with 30s timeout at (640, 405) on .bg-success
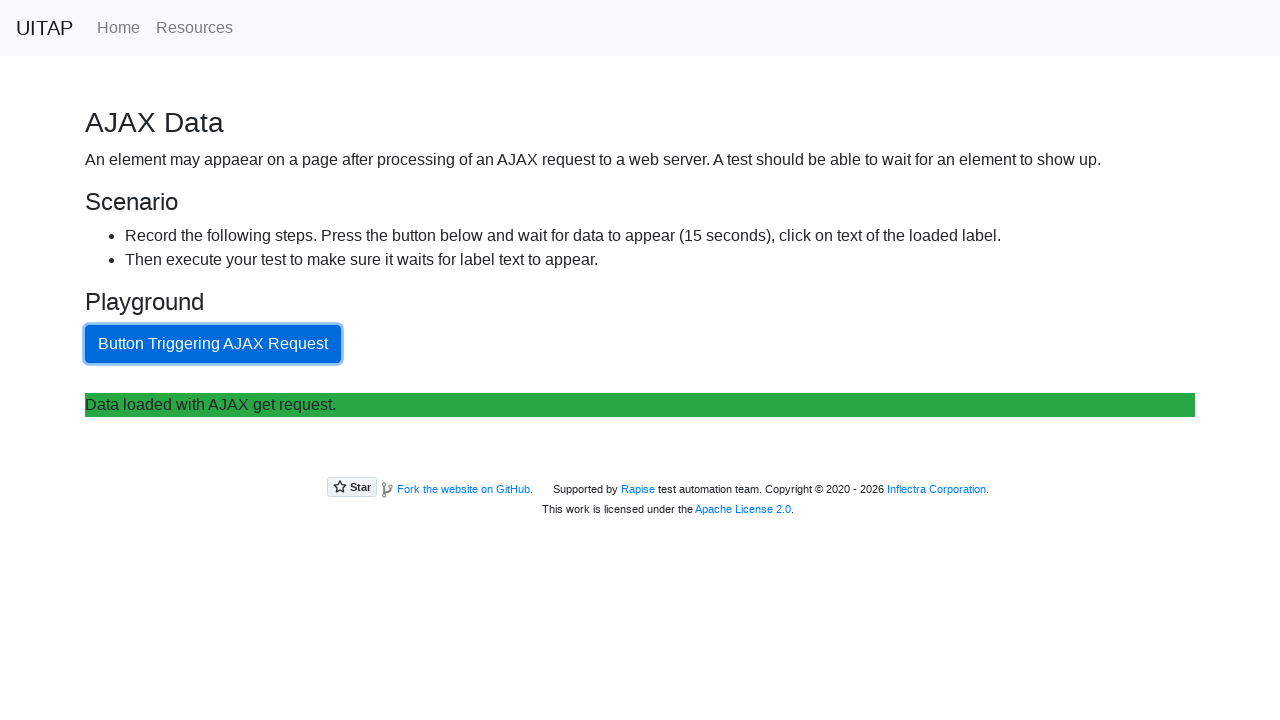

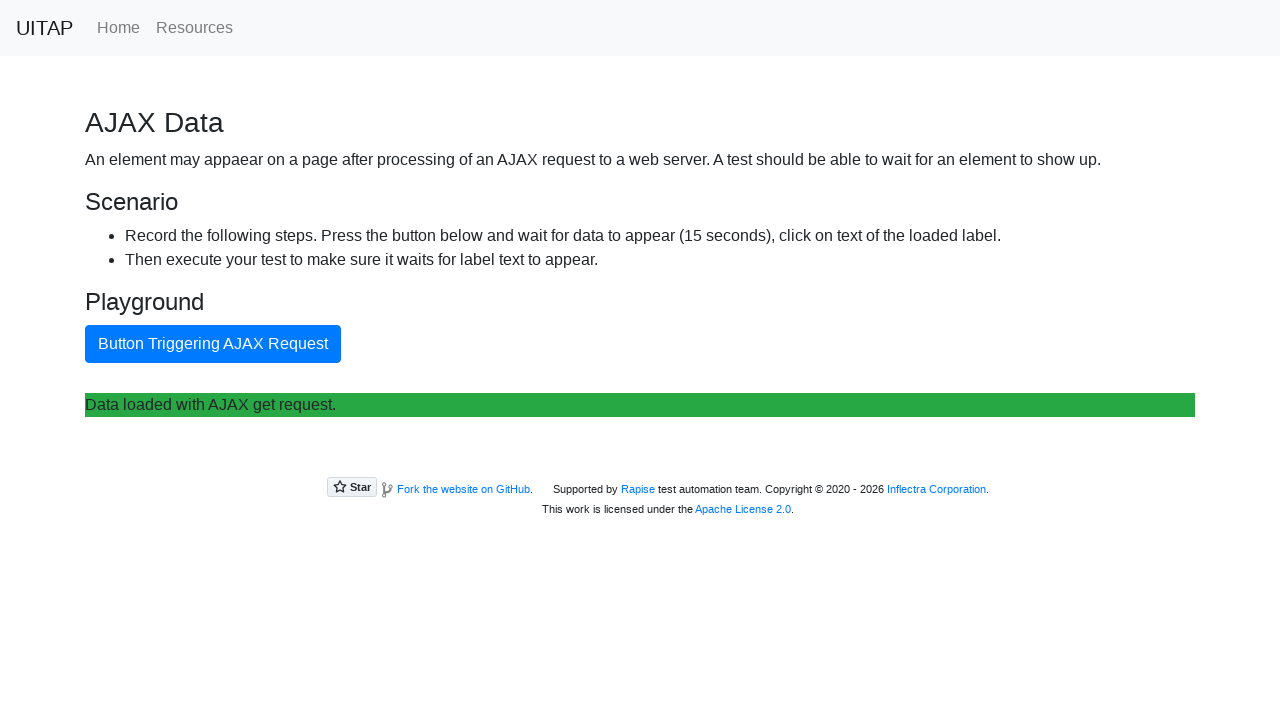